Tests JavaScript prompt alert by clicking the prompt button, entering text into the alert input field, accepting the alert, and verifying the result text

Starting URL: https://the-internet.herokuapp.com/javascript_alerts

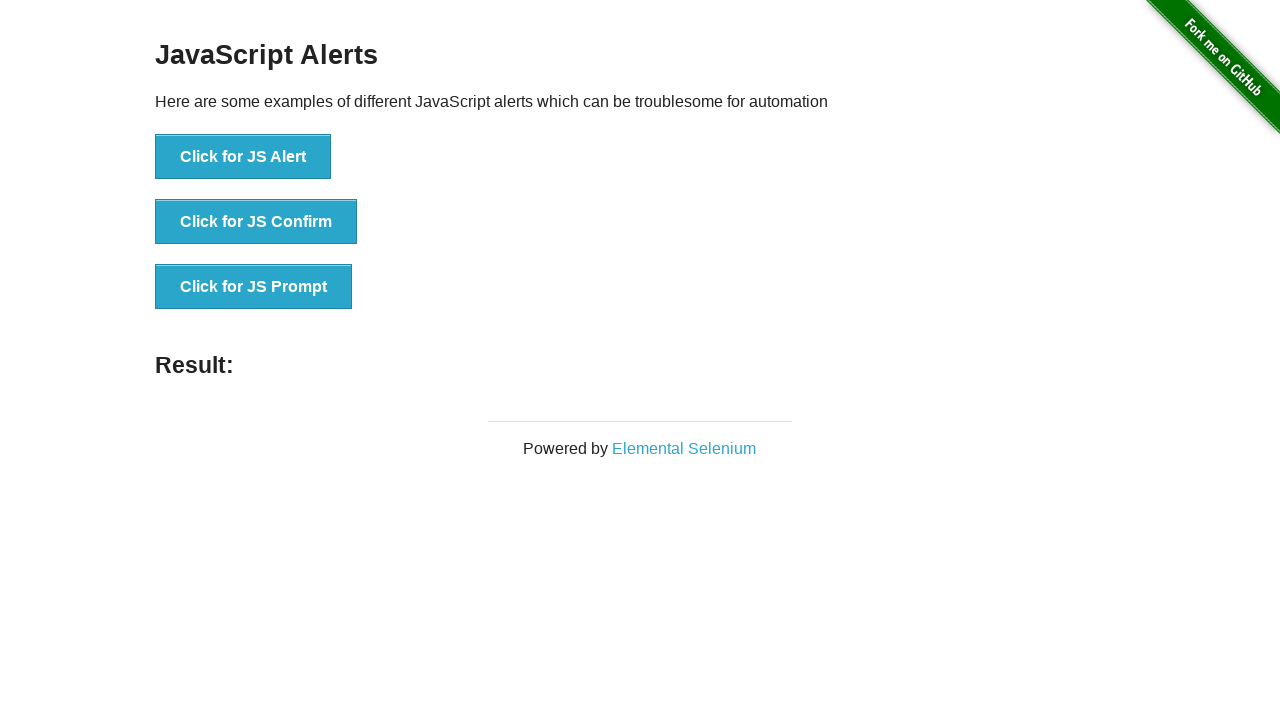

Clicked the 'Click for JS Prompt' button at (254, 287) on xpath=//button[normalize-space()='Click for JS Prompt']
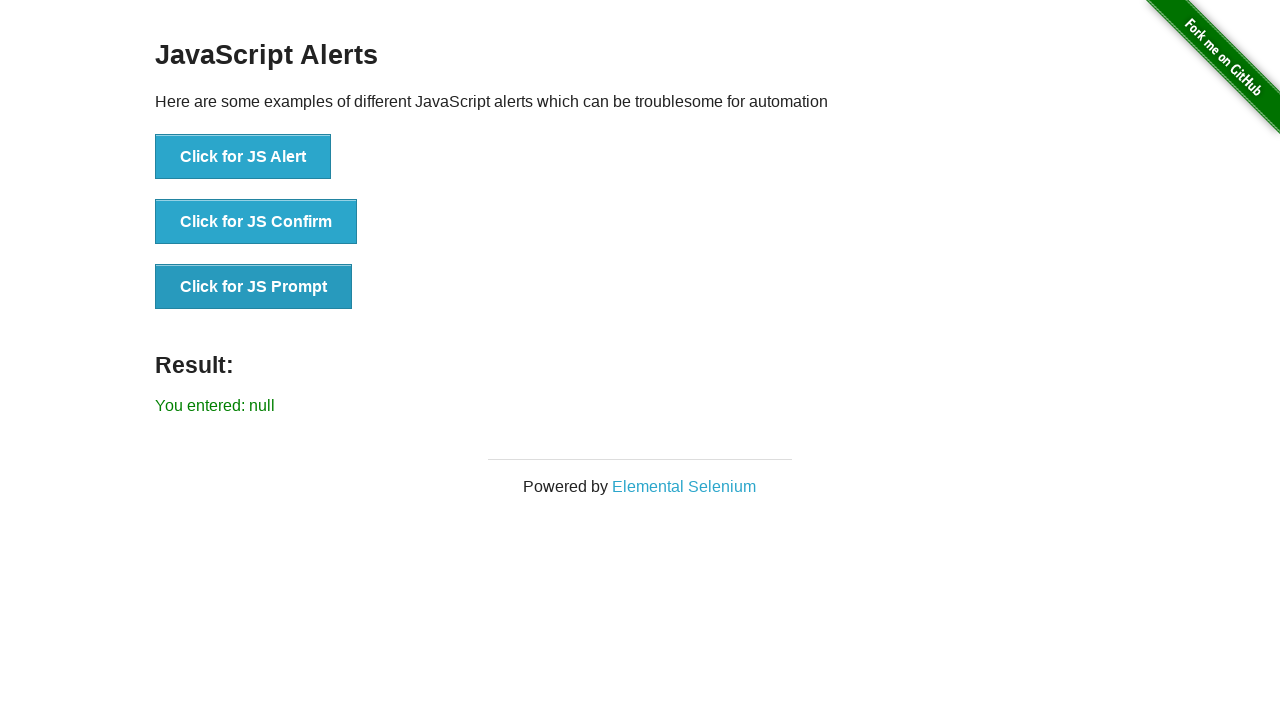

Set up dialog handler to accept with 'welcome' text
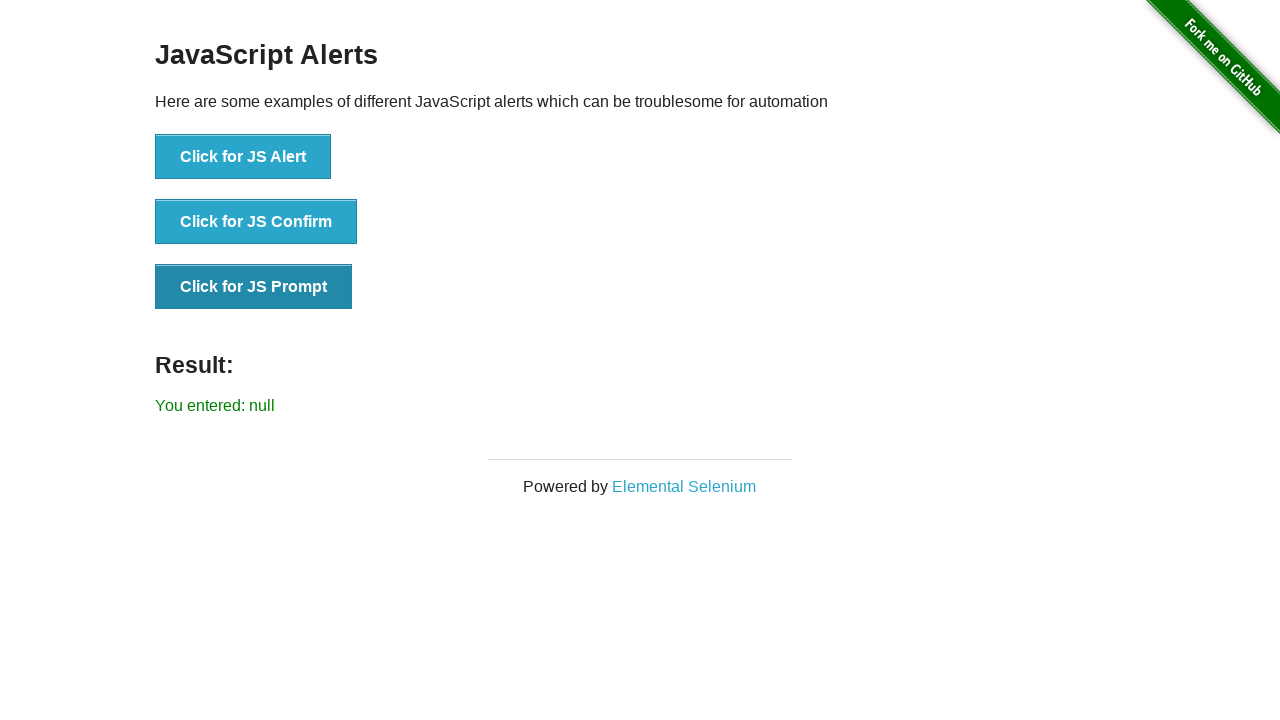

Clicked the 'Click for JS Prompt' button to trigger the dialog at (254, 287) on xpath=//button[normalize-space()='Click for JS Prompt']
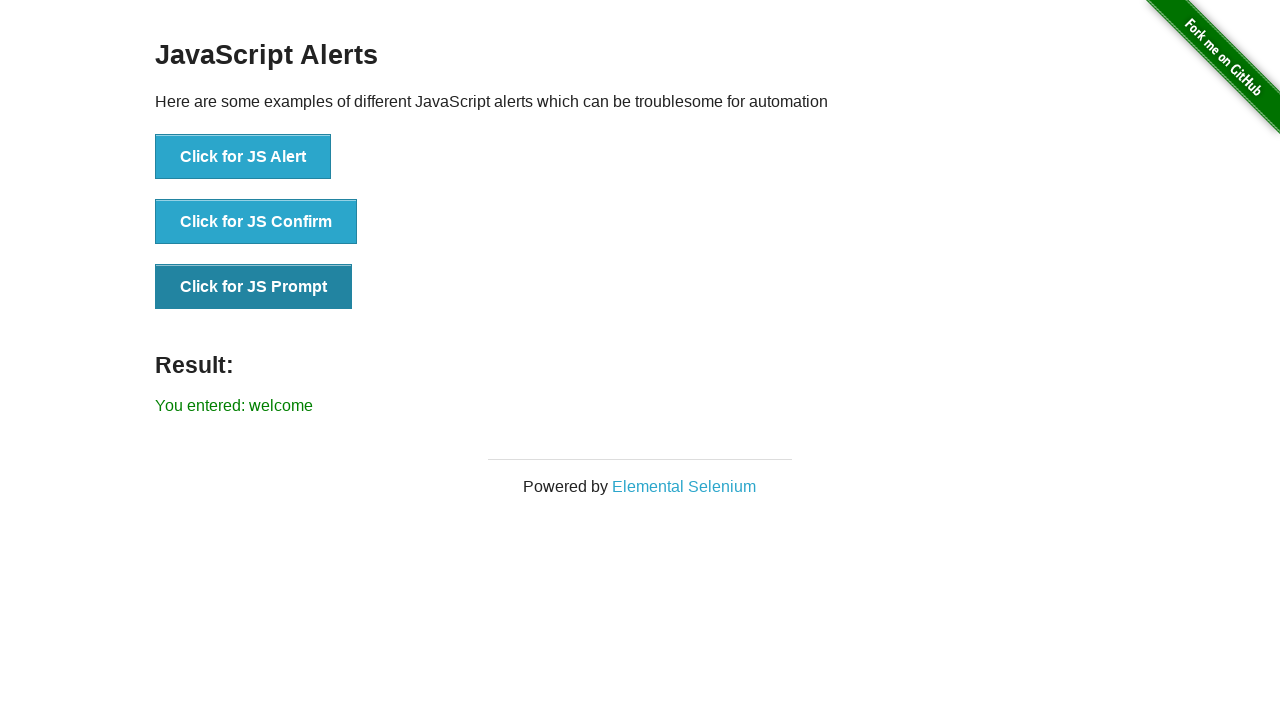

Retrieved result text from the result element
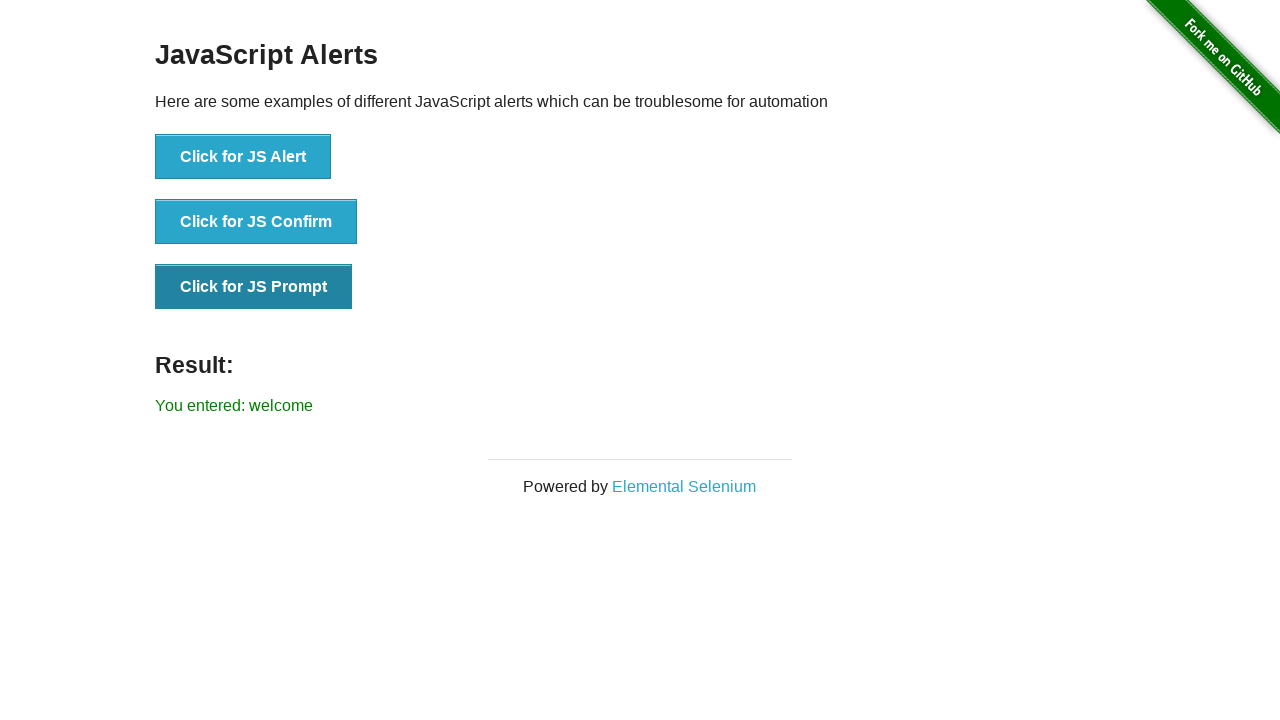

Verified that result text is 'You entered: welcome'
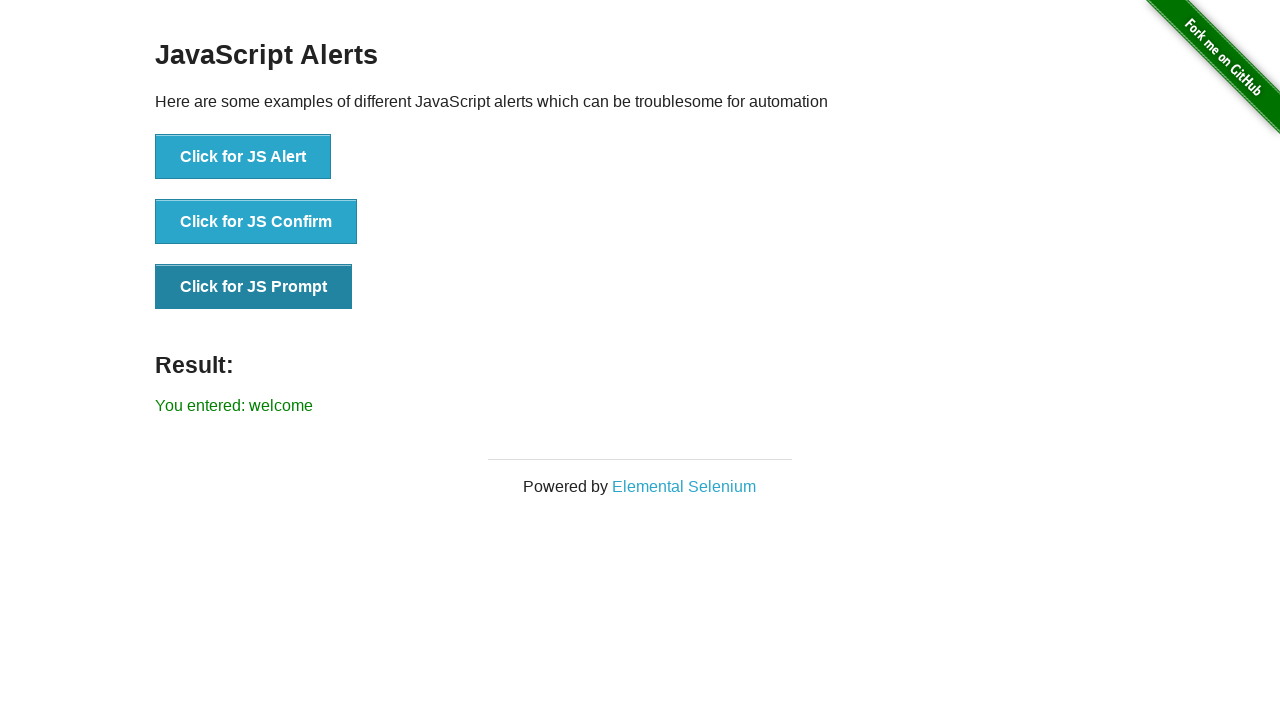

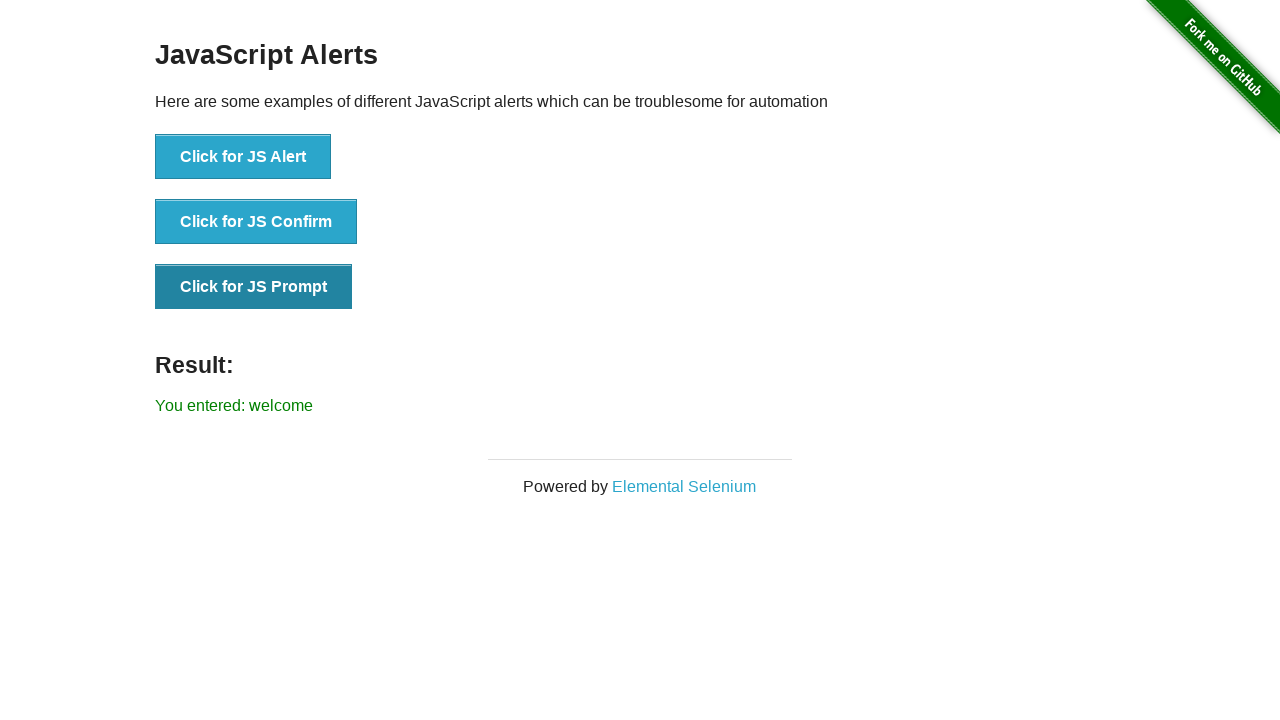